Tests horizontal slider interaction by moving the slider to a target position

Starting URL: https://the-internet.herokuapp.com/horizontal_slider

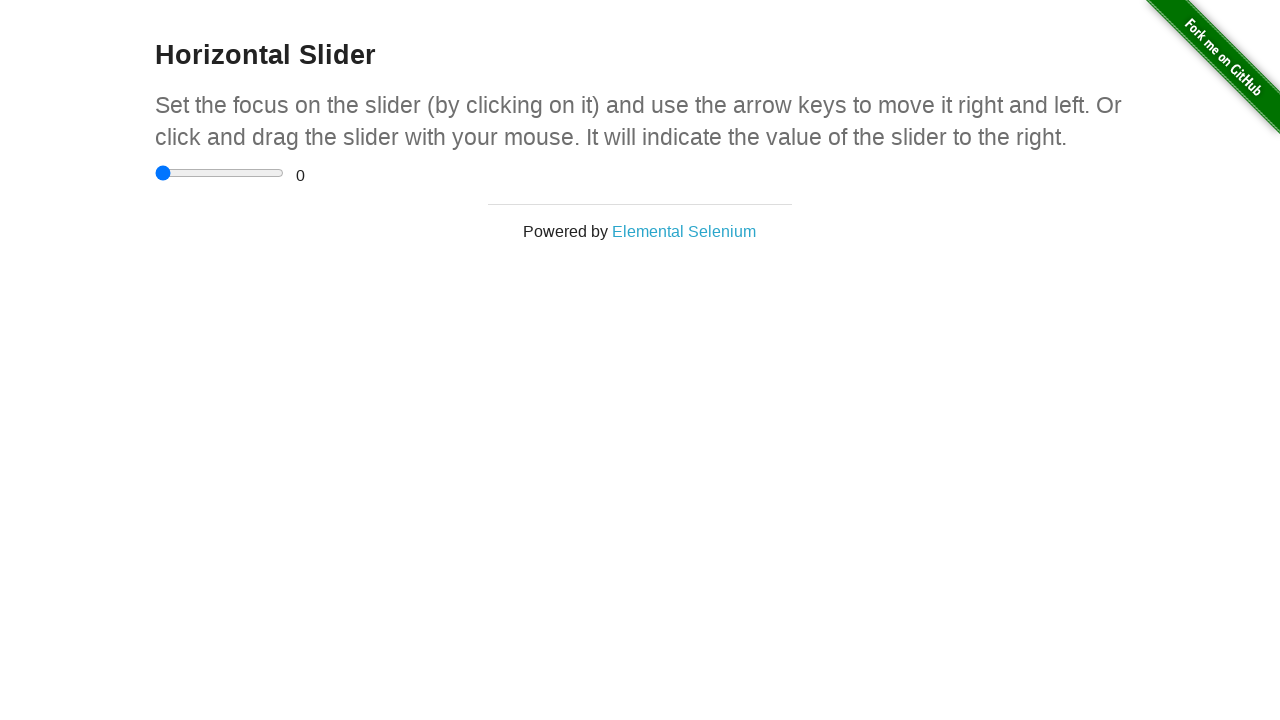

Located the horizontal slider element
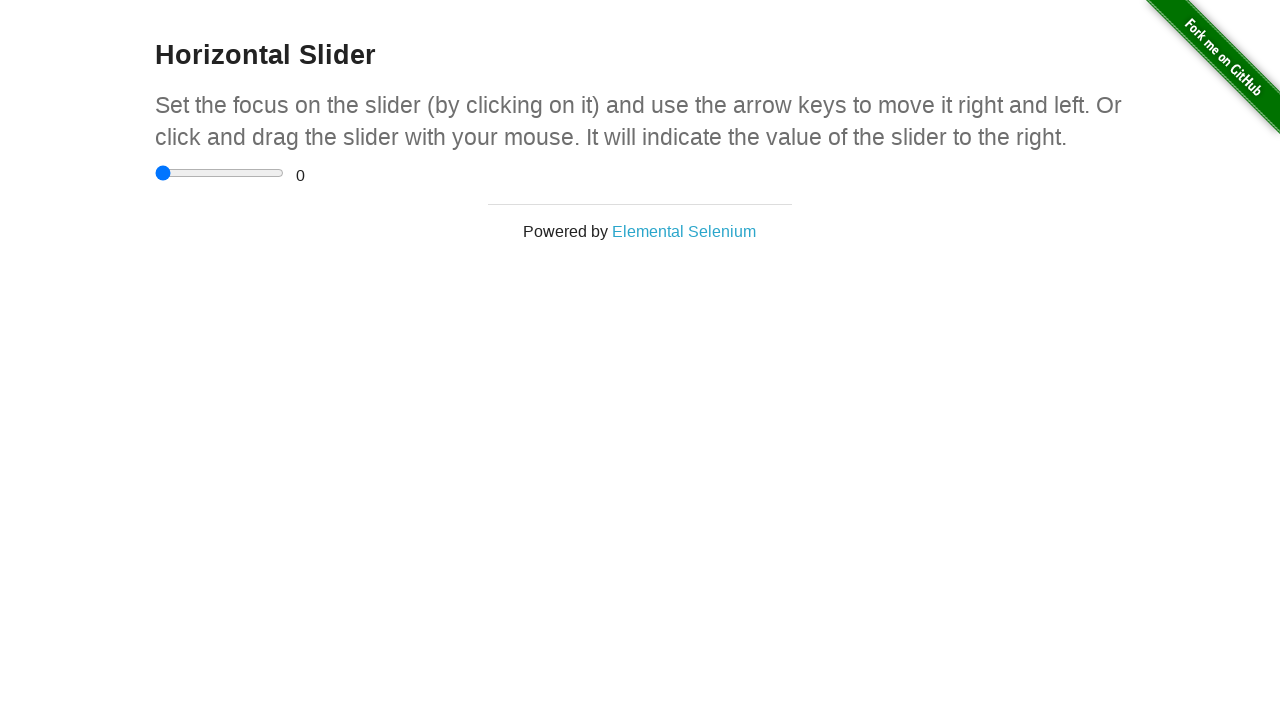

Retrieved slider bounding box dimensions
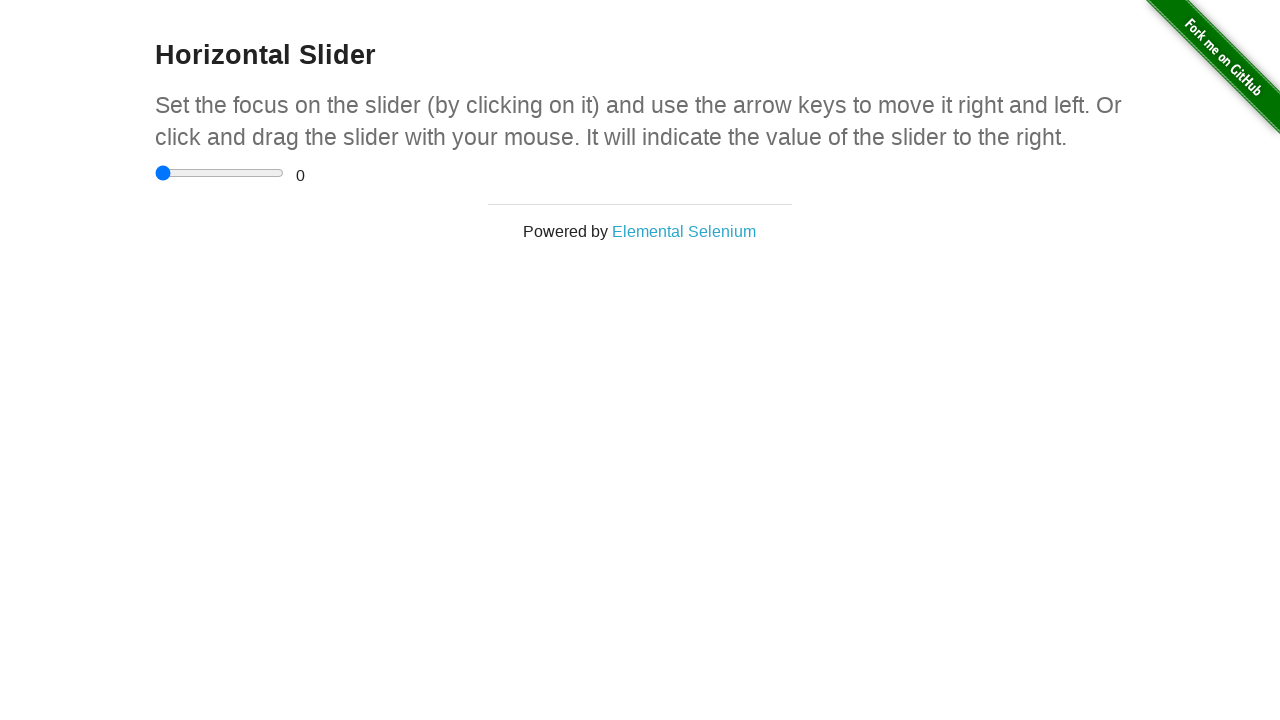

Moved mouse to the center of the slider at (220, 173)
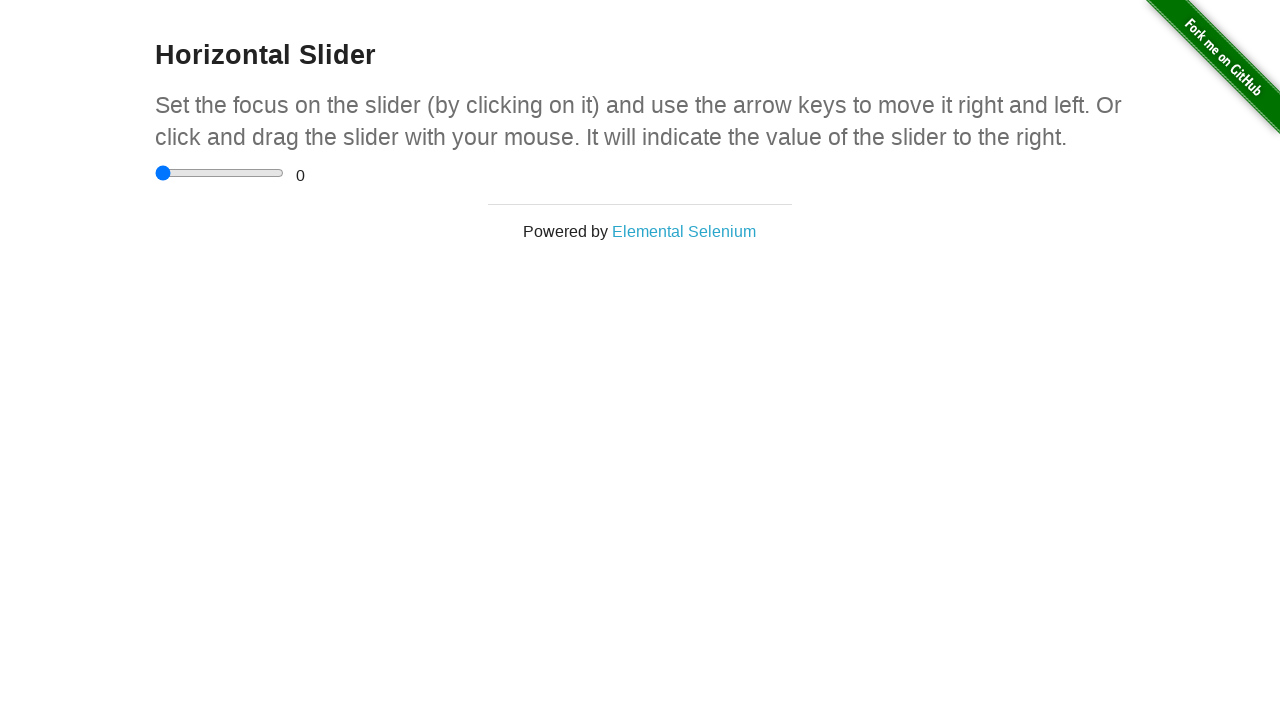

Pressed down mouse button on slider at (220, 173)
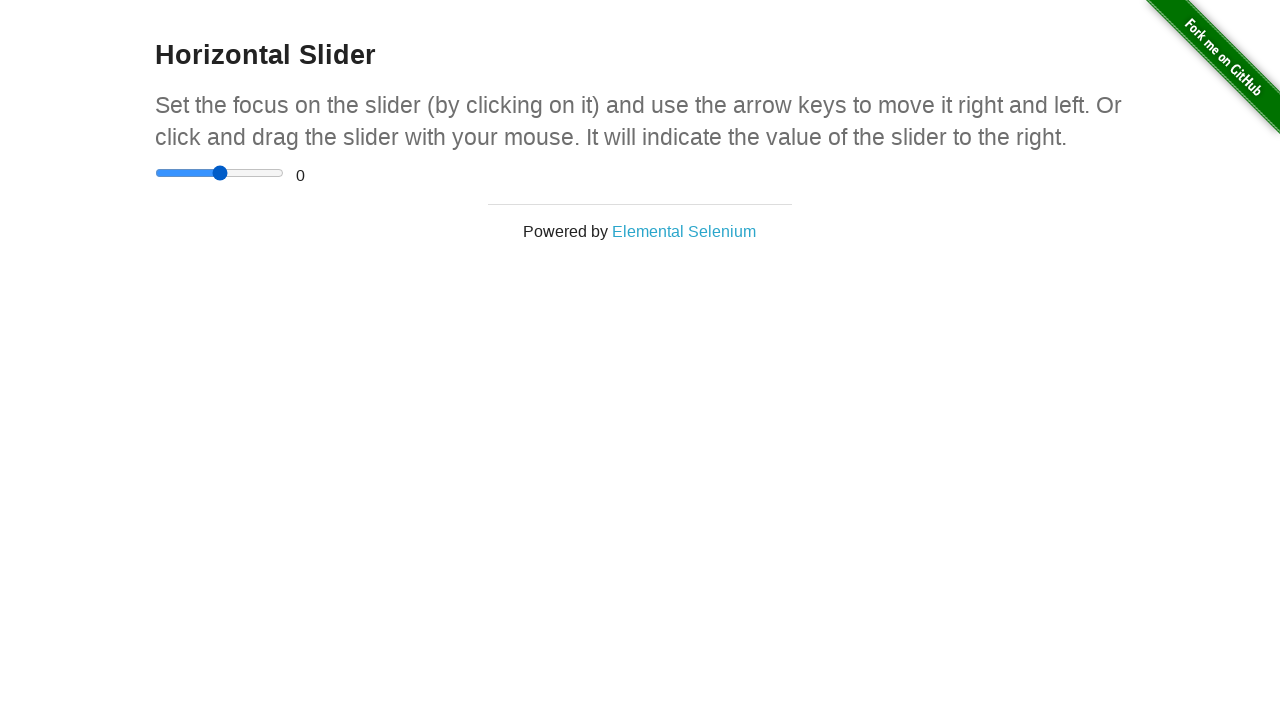

Dragged slider to the leftmost position at (155, 173)
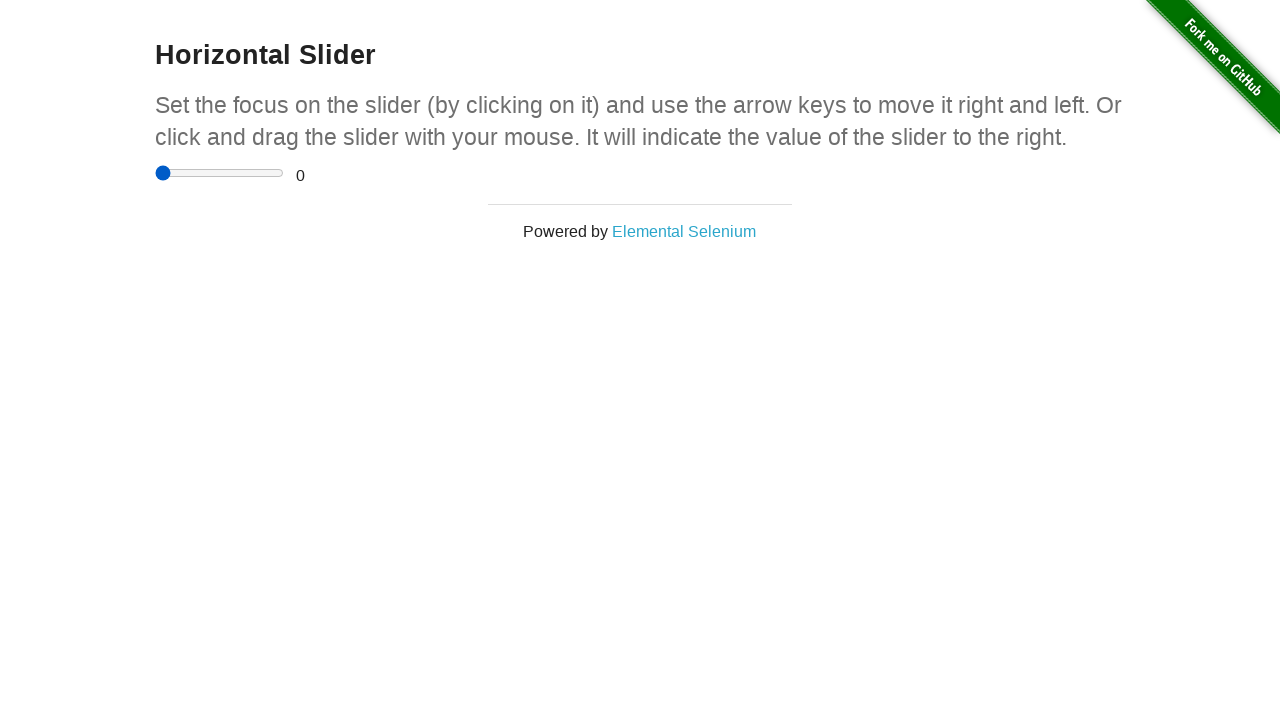

Released mouse button to complete slider drag operation at (155, 173)
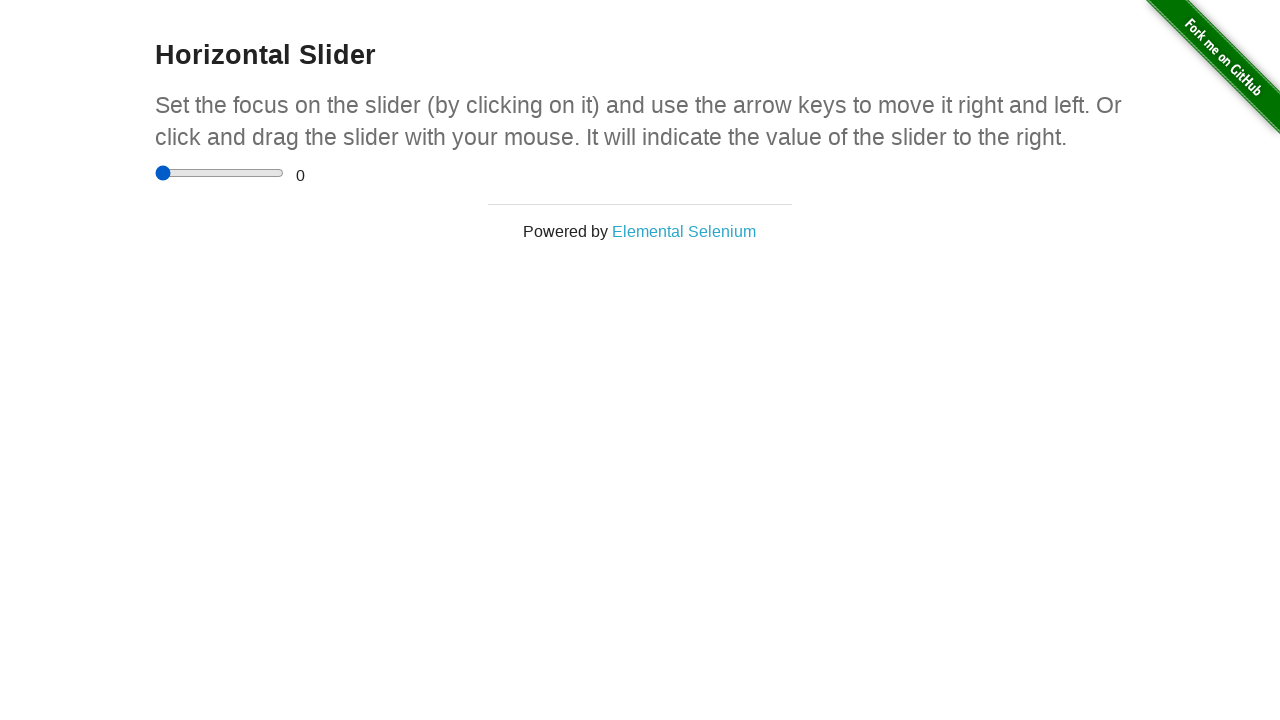

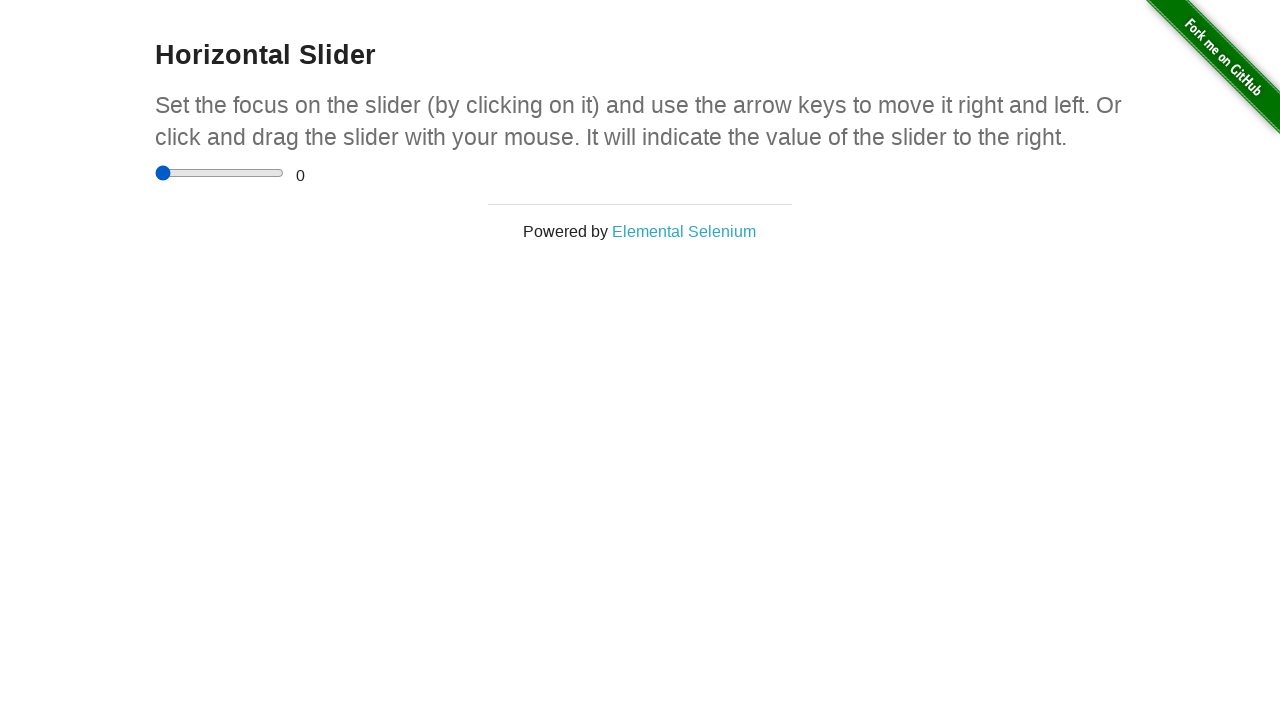